Tests triggering a prompt dialog, entering text, and accepting it, then verifies the entered text appears in the result

Starting URL: https://testpages.eviltester.com/styled/alerts/alert-test.html

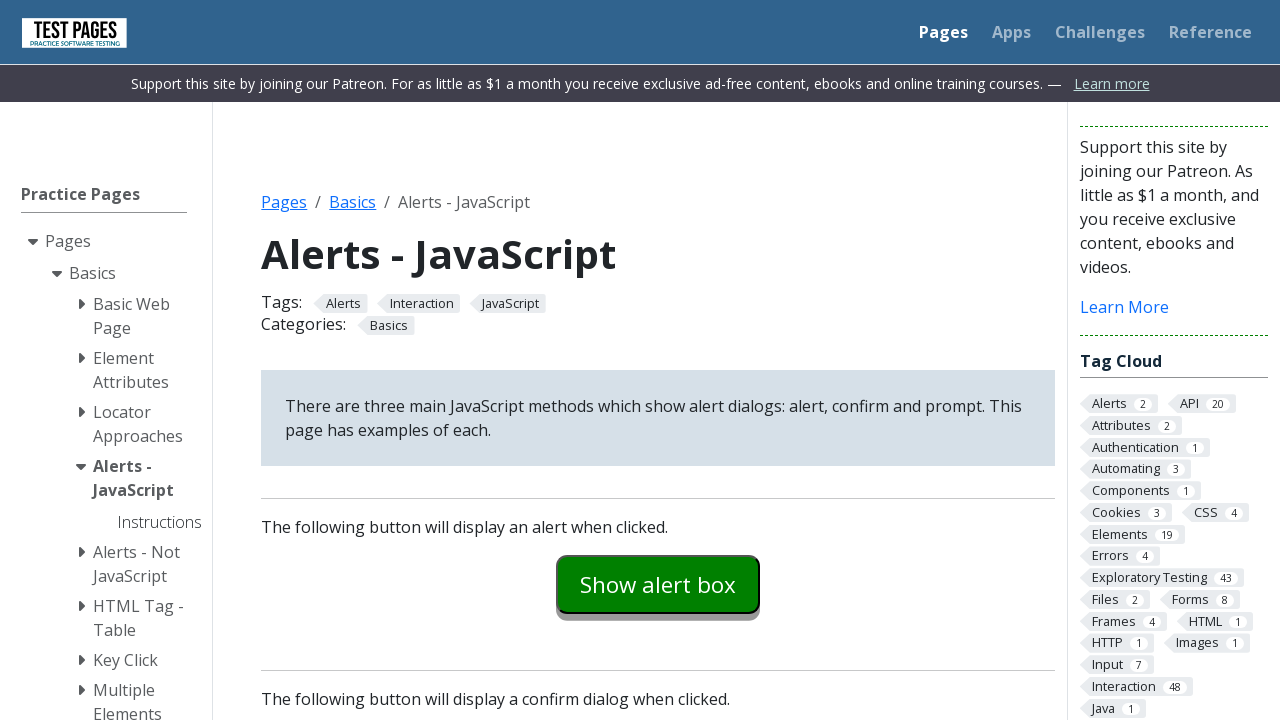

Registered dialog handler to accept prompt with text 'some random input'
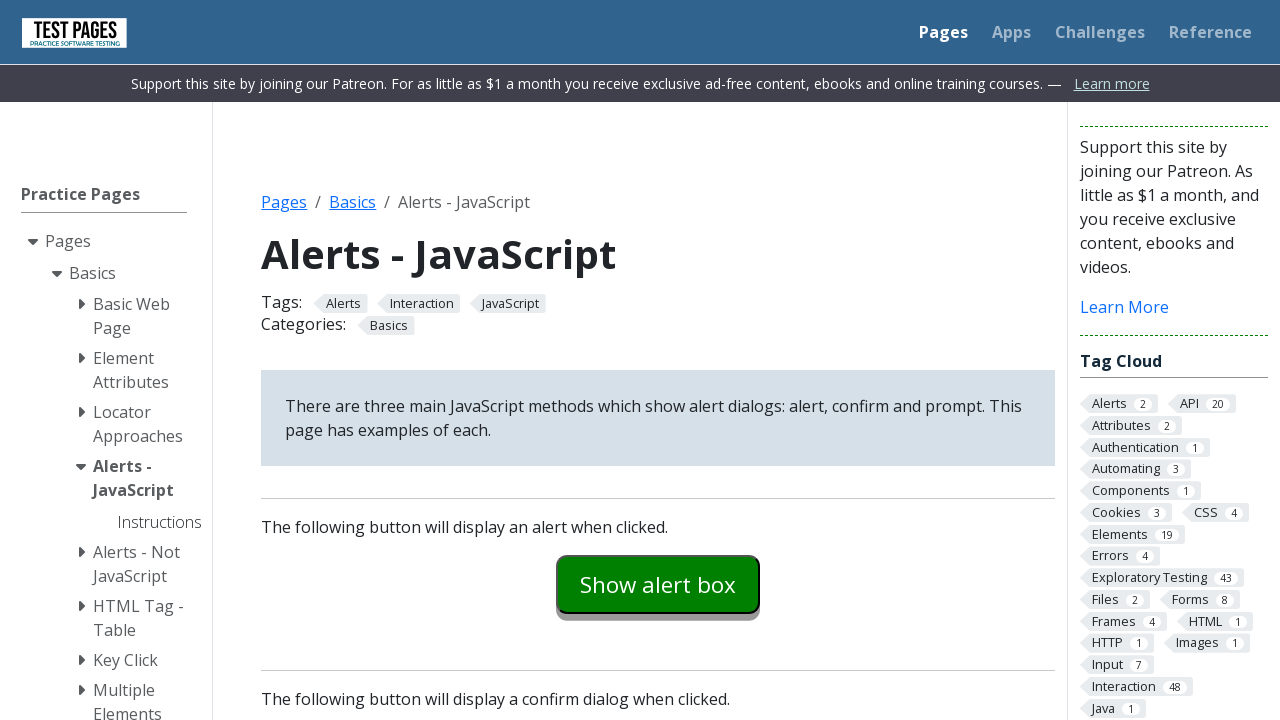

Clicked prompt example button to trigger dialog at (658, 360) on #promptexample
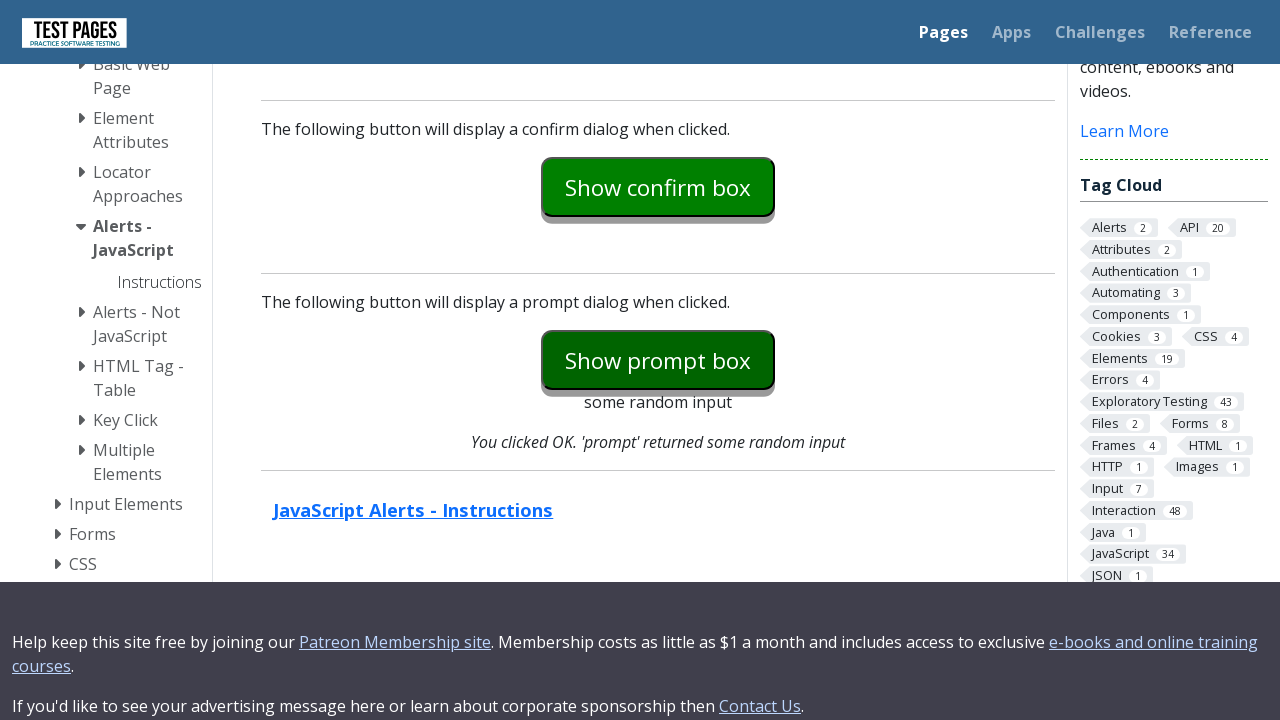

Verified prompt result text appeared confirming entered input was accepted
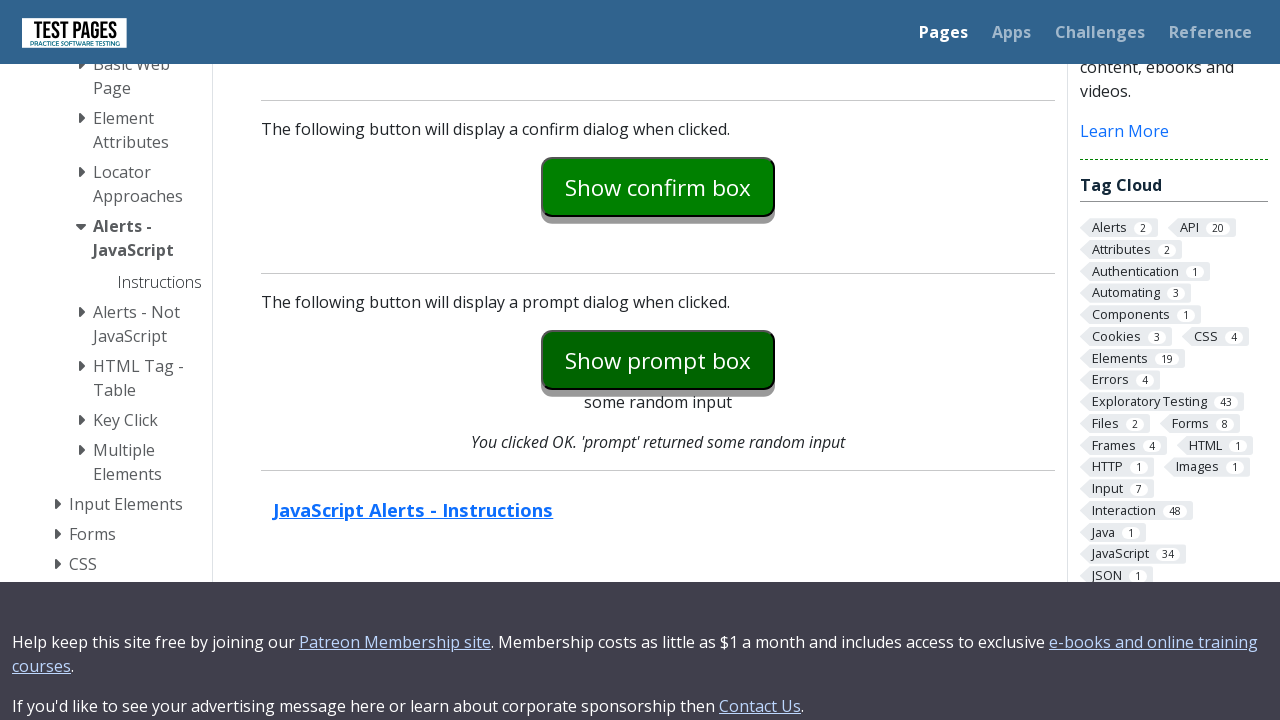

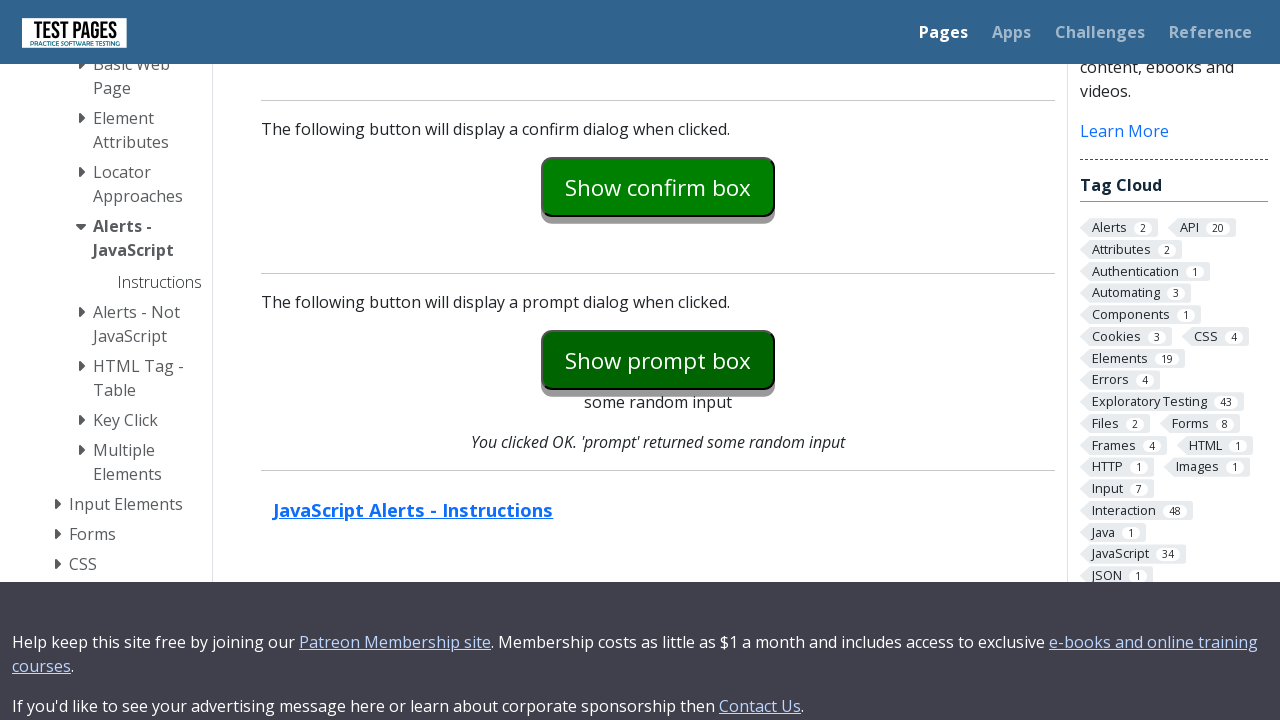